Tests nested iframe interaction by clicking on a tab, switching through nested iframes, and filling a text field

Starting URL: https://demo.automationtesting.in/Frames.html

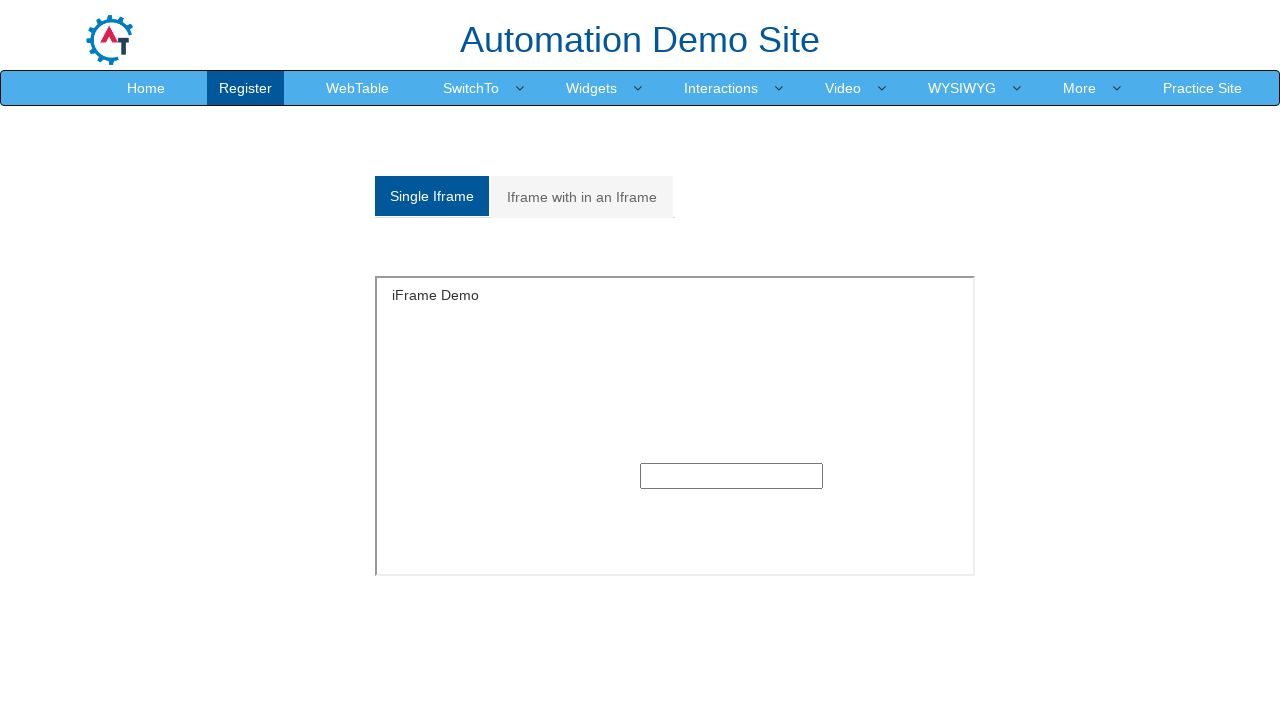

Clicked on 'Iframe with in an Iframe' tab at (582, 197) on xpath=//a[normalize-space()='Iframe with in an Iframe']
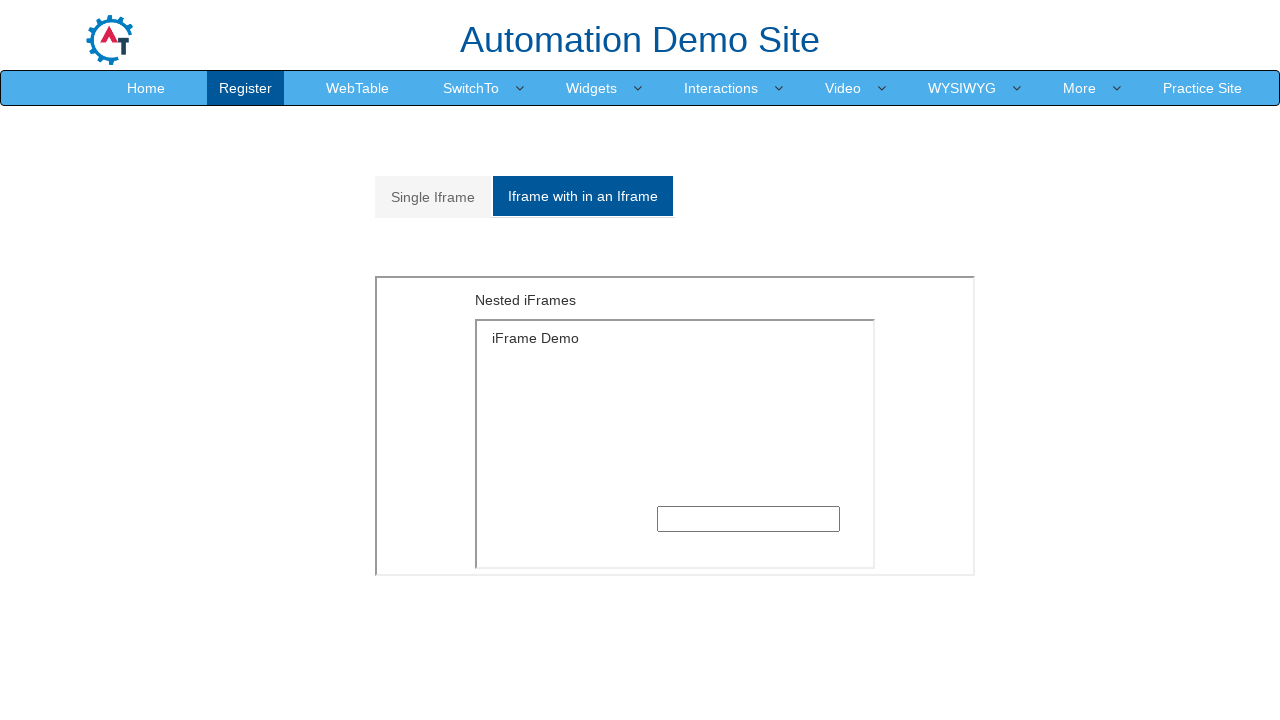

Located outer iframe
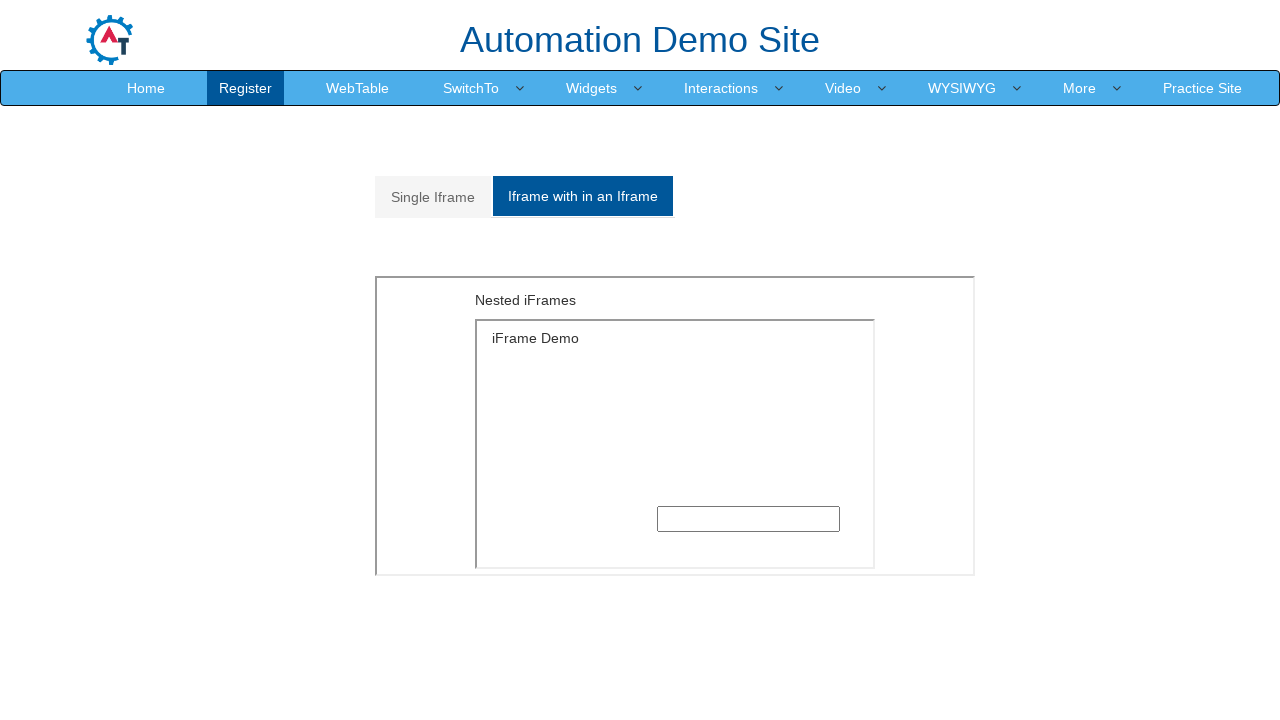

Located inner iframe within outer frame
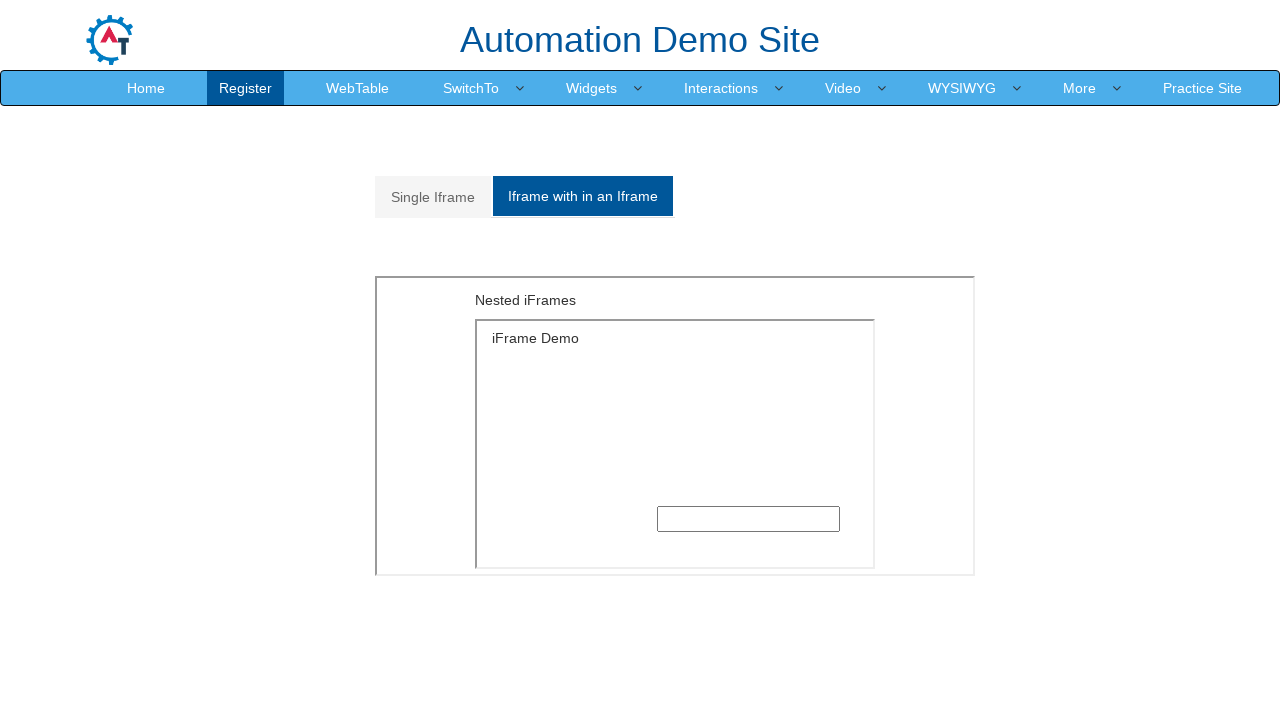

Filled text field in inner iframe with 'Welcome' on xpath=//*[@id='Multiple']/iframe >> internal:control=enter-frame >> xpath=/html/
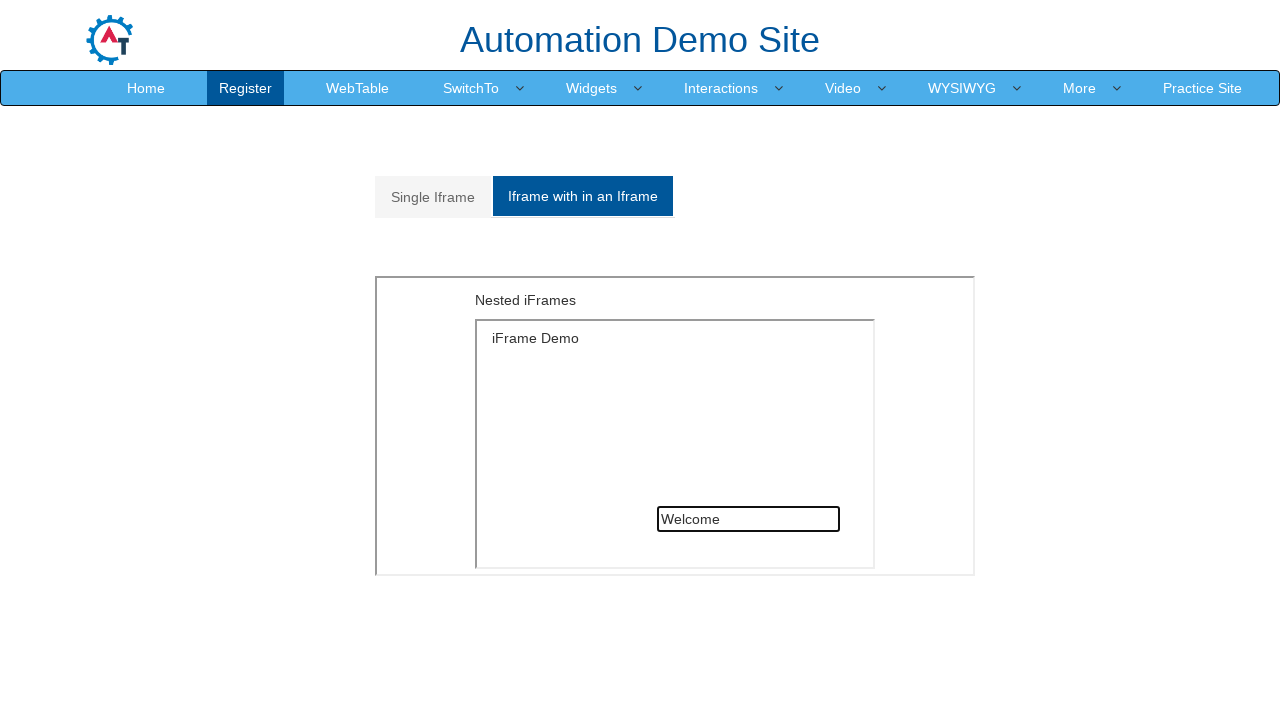

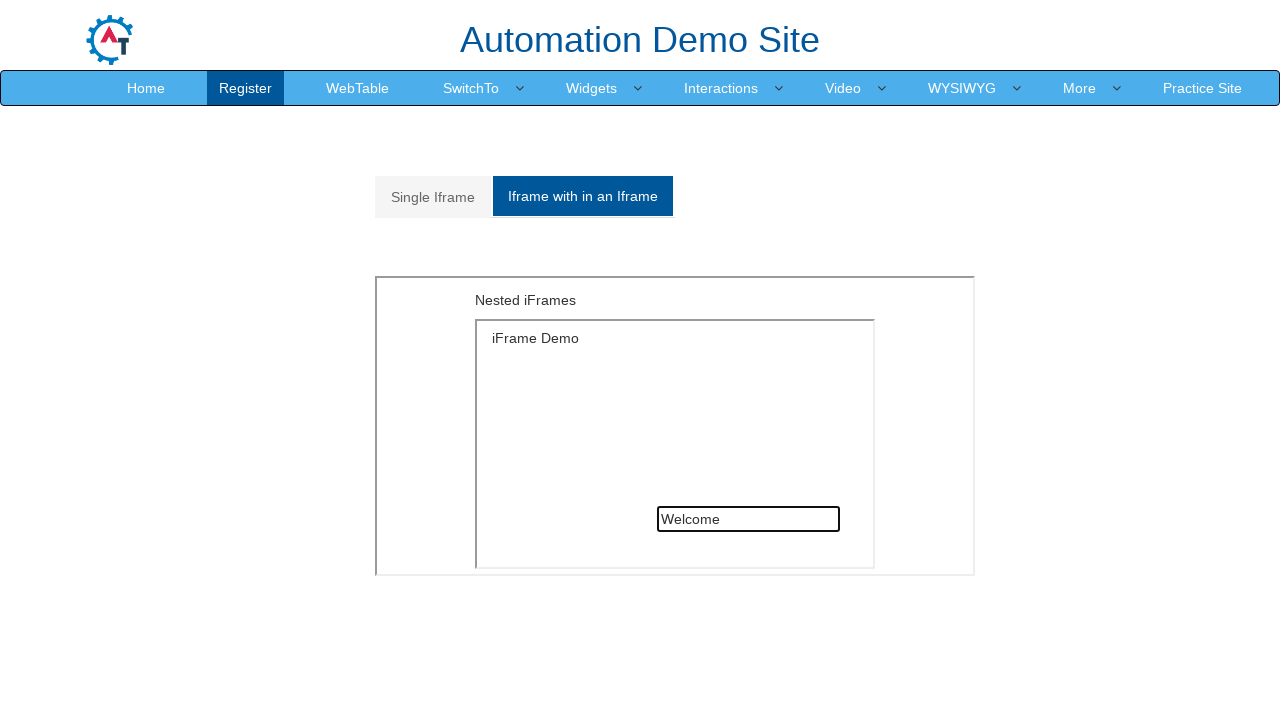